Tests keyboard actions including Select All, Copy, Cut, Paste, Undo and Redo shortcuts in a textarea

Starting URL: https://demoapp-sable-gamma.vercel.app/

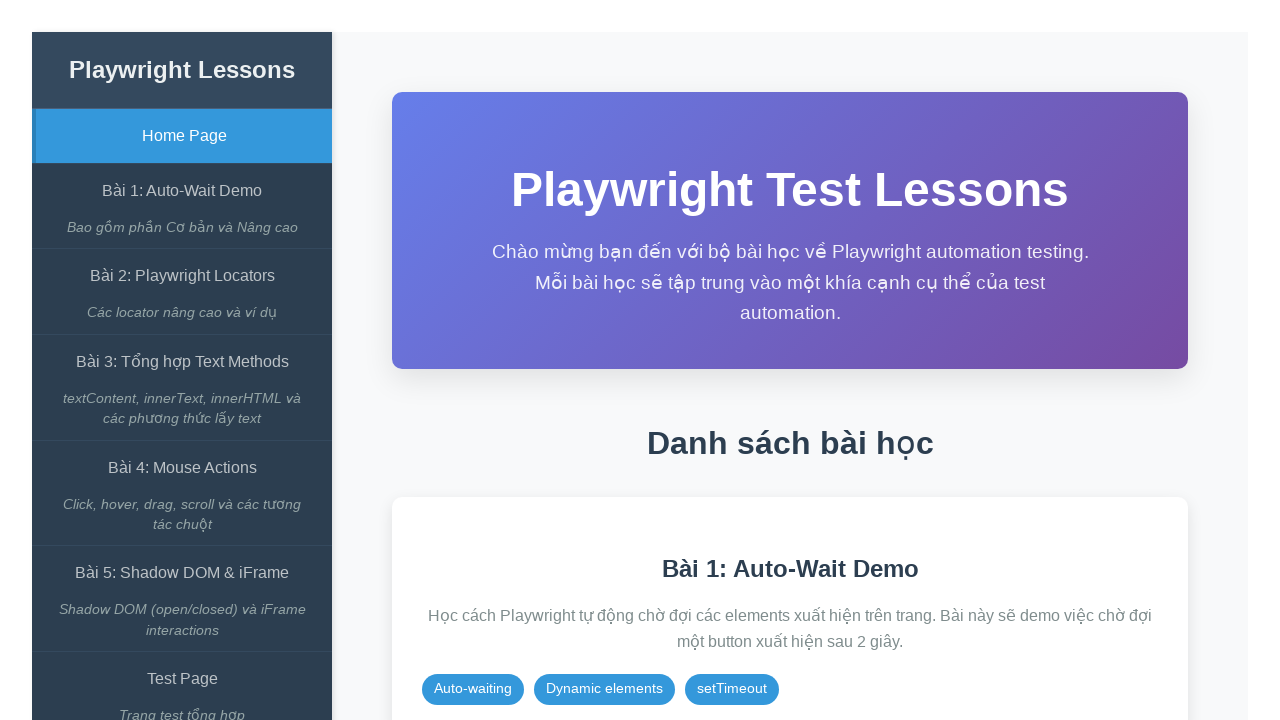

Clicked on 'Bài 4: Mouse Actions' lesson link at (182, 468) on internal:role=link[name="Bài 4: Mouse Actions"i]
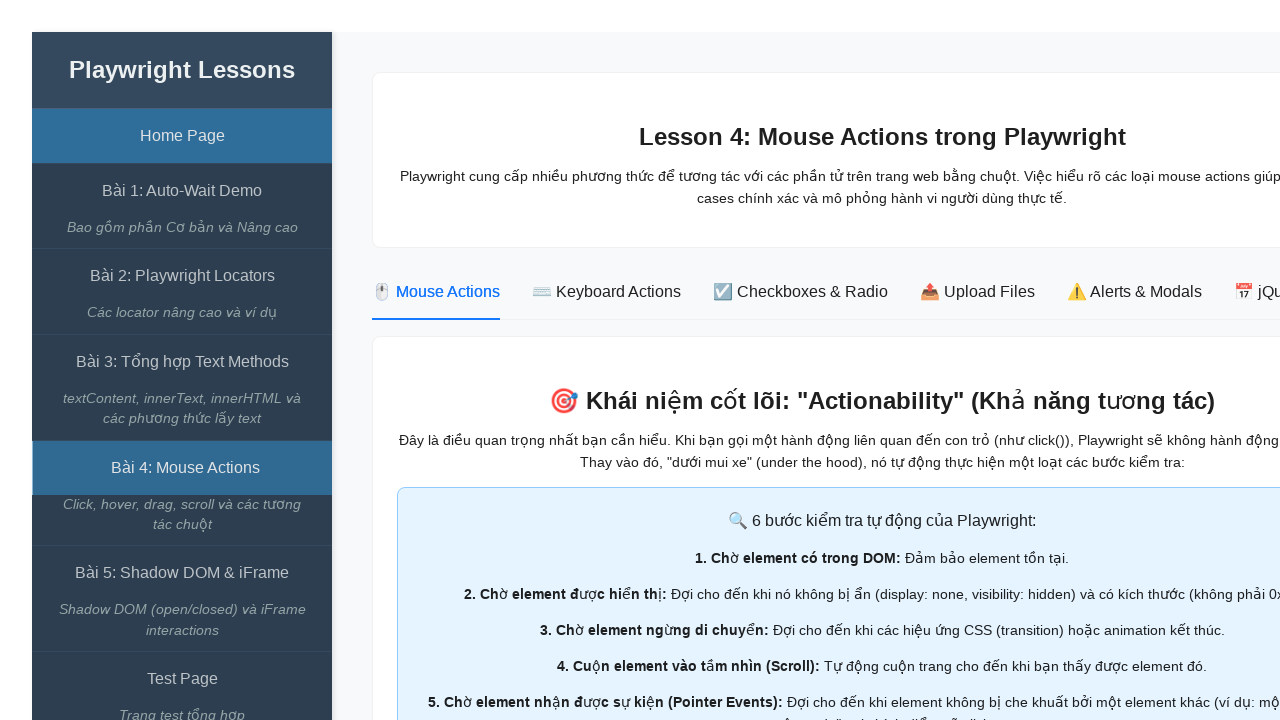

Clicked on 'Keyboard Actions' tab at (606, 292) on internal:role=tab[name="Keyboard Actions"i]
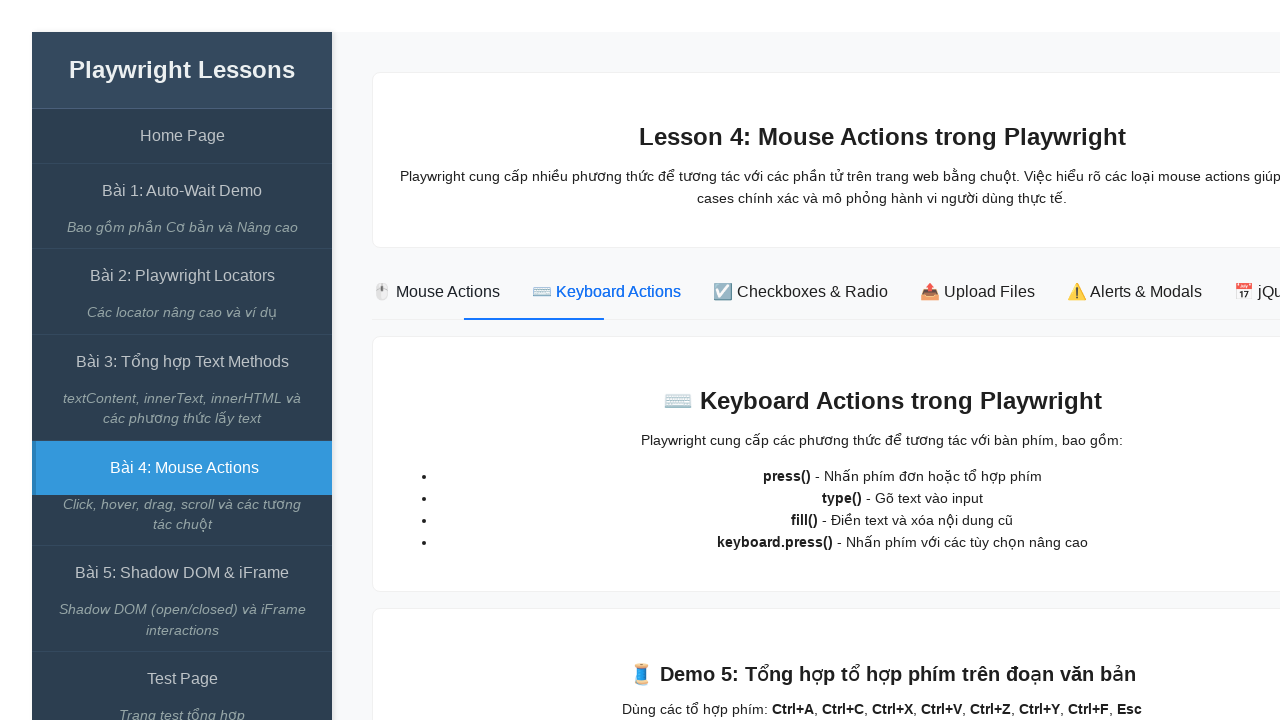

Focused on Demo 5 textarea by clicking at (636, 361) on #demo5-textarea
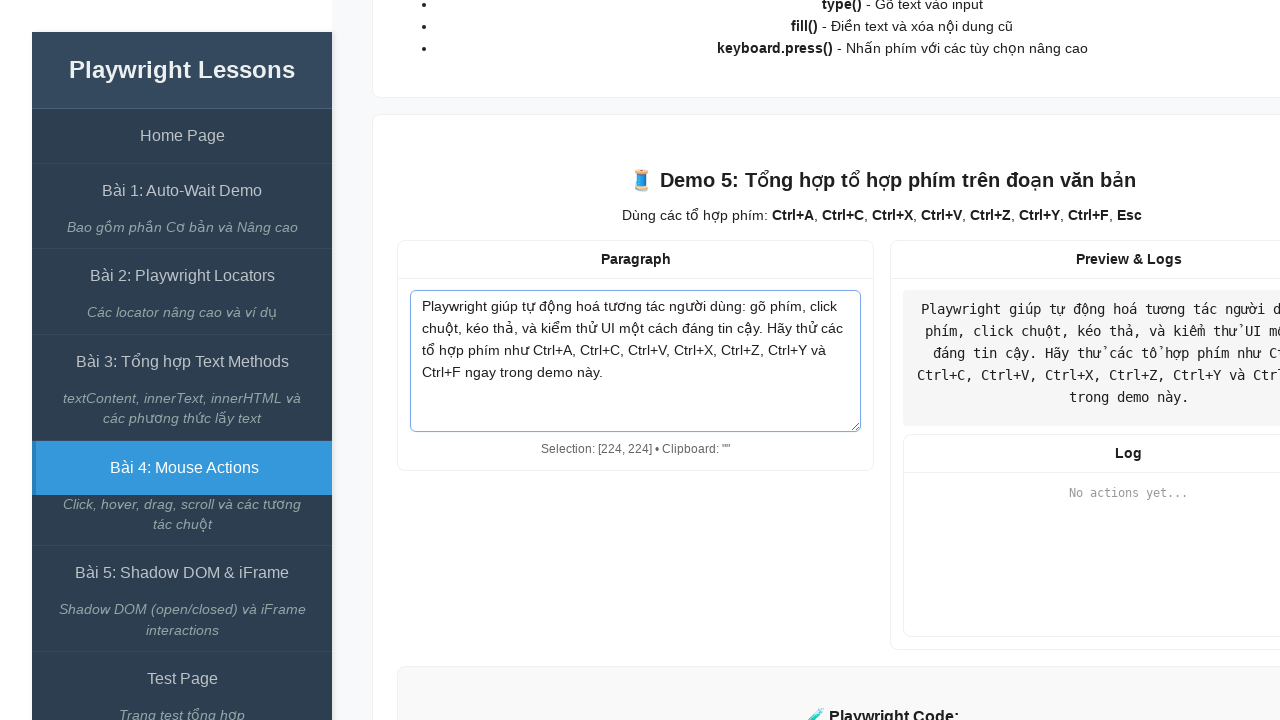

Pressed Control+A to select all text
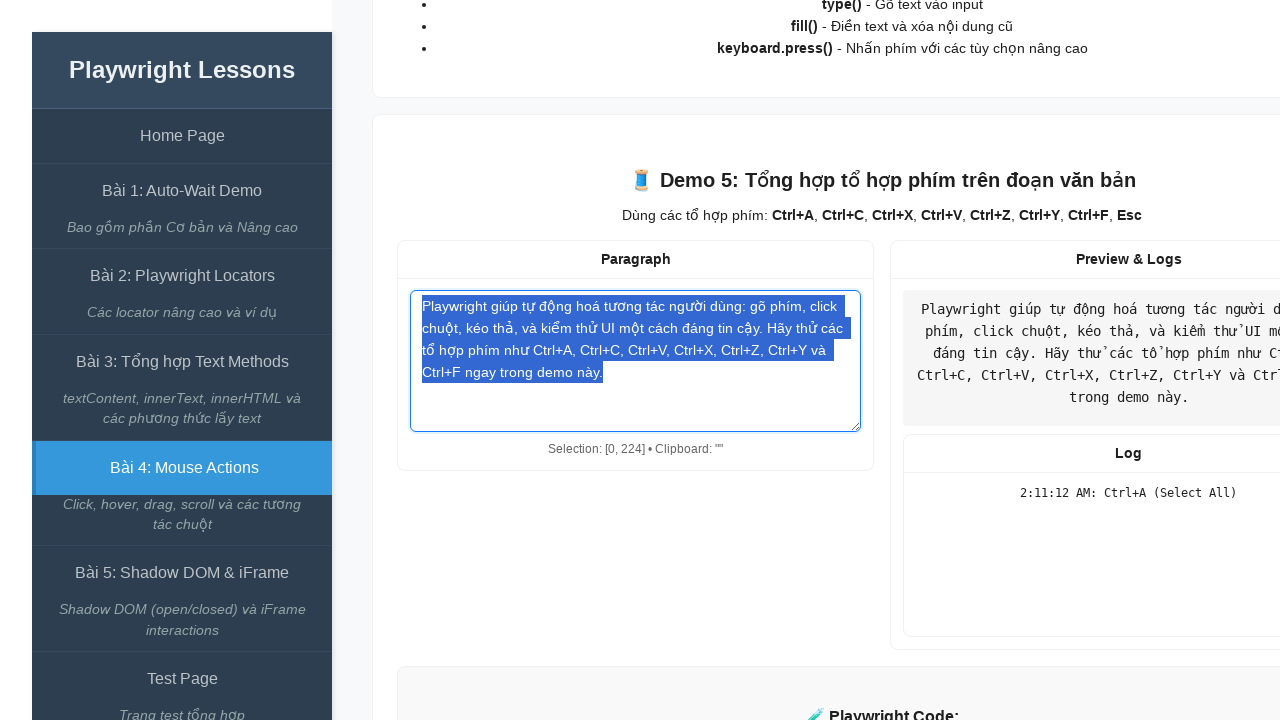

Pressed Control+C to copy selected text
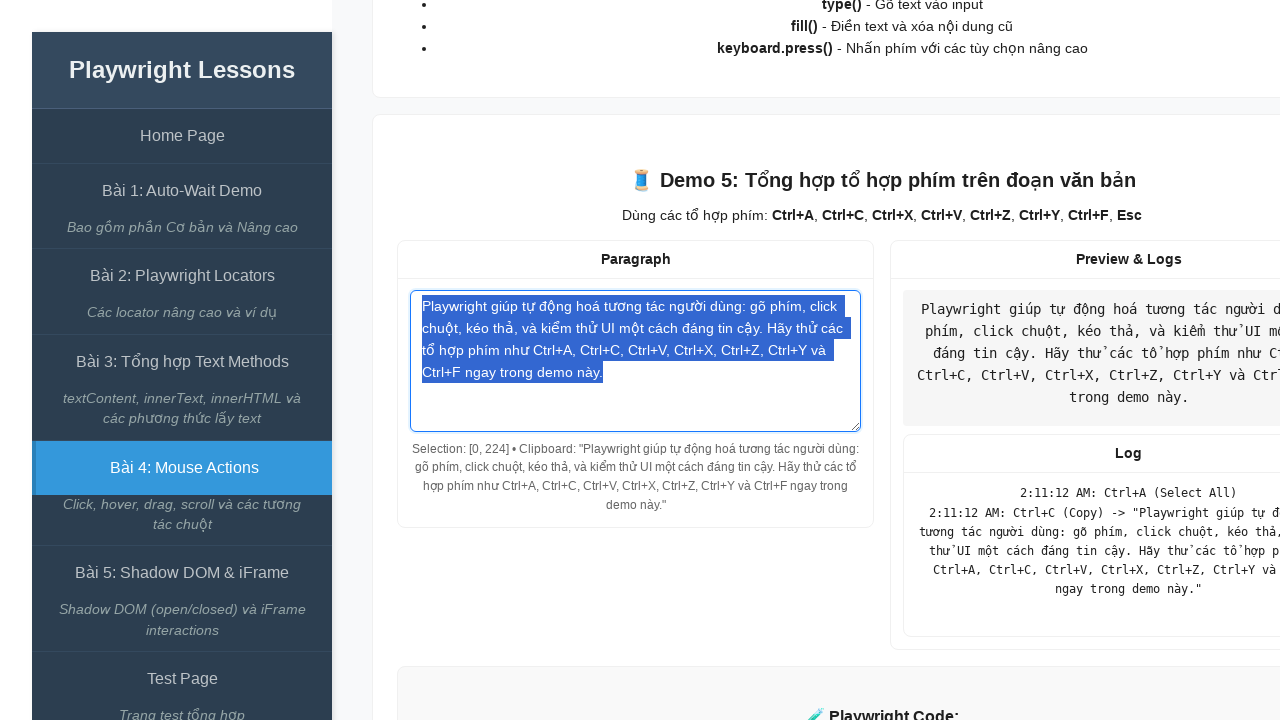

Pressed Control+X to cut text
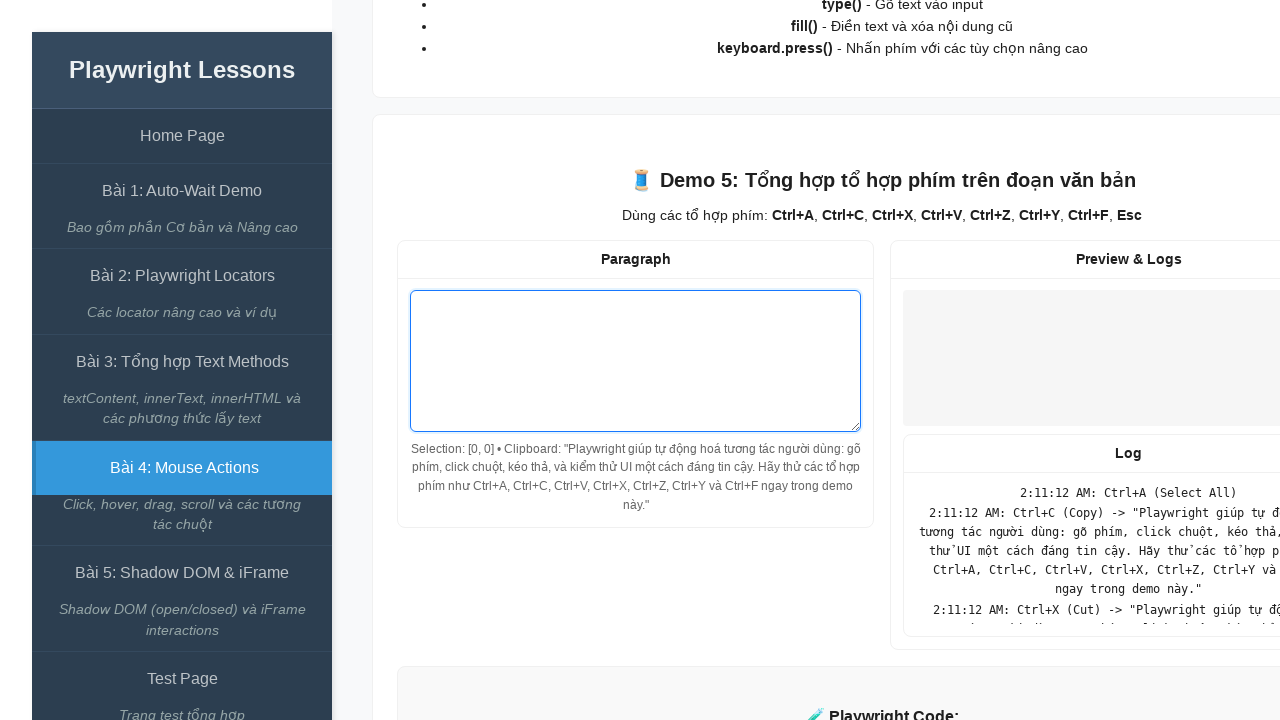

Typed 'TOI LA SUPERMAN' sequentially with 100ms delay
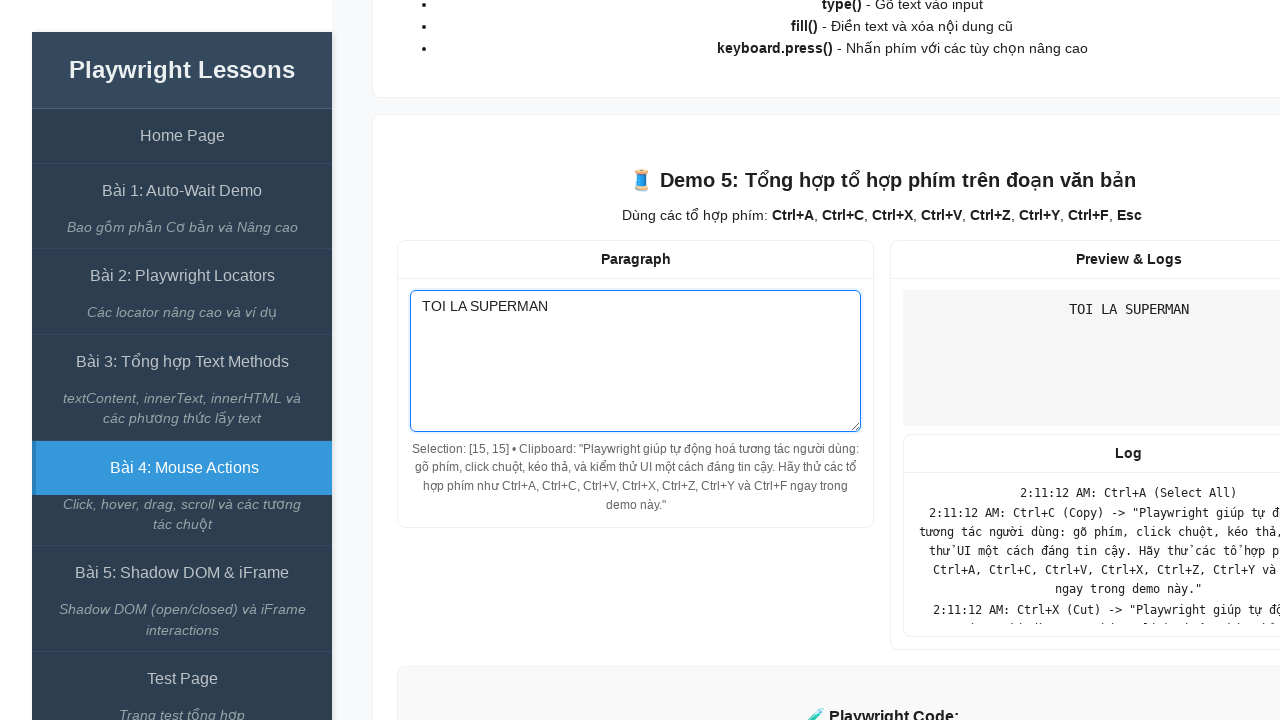

Pressed Control+V to paste copied text
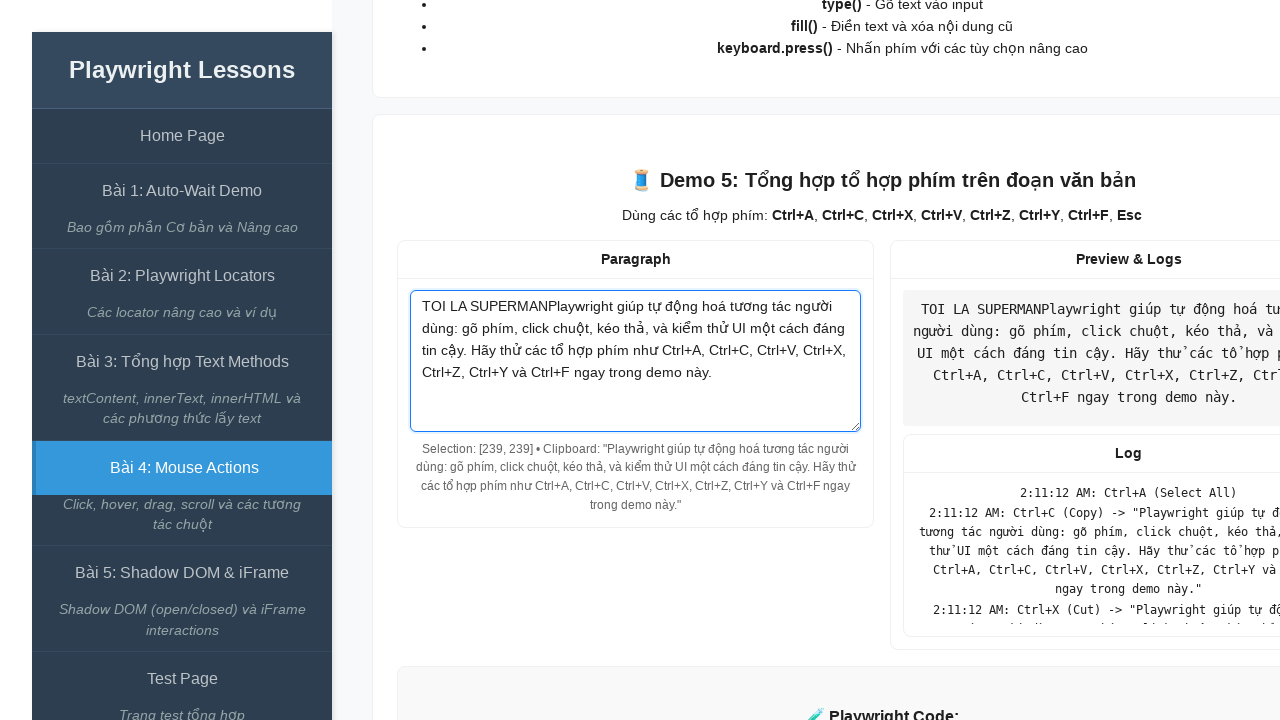

Pressed Control+Z to undo last action
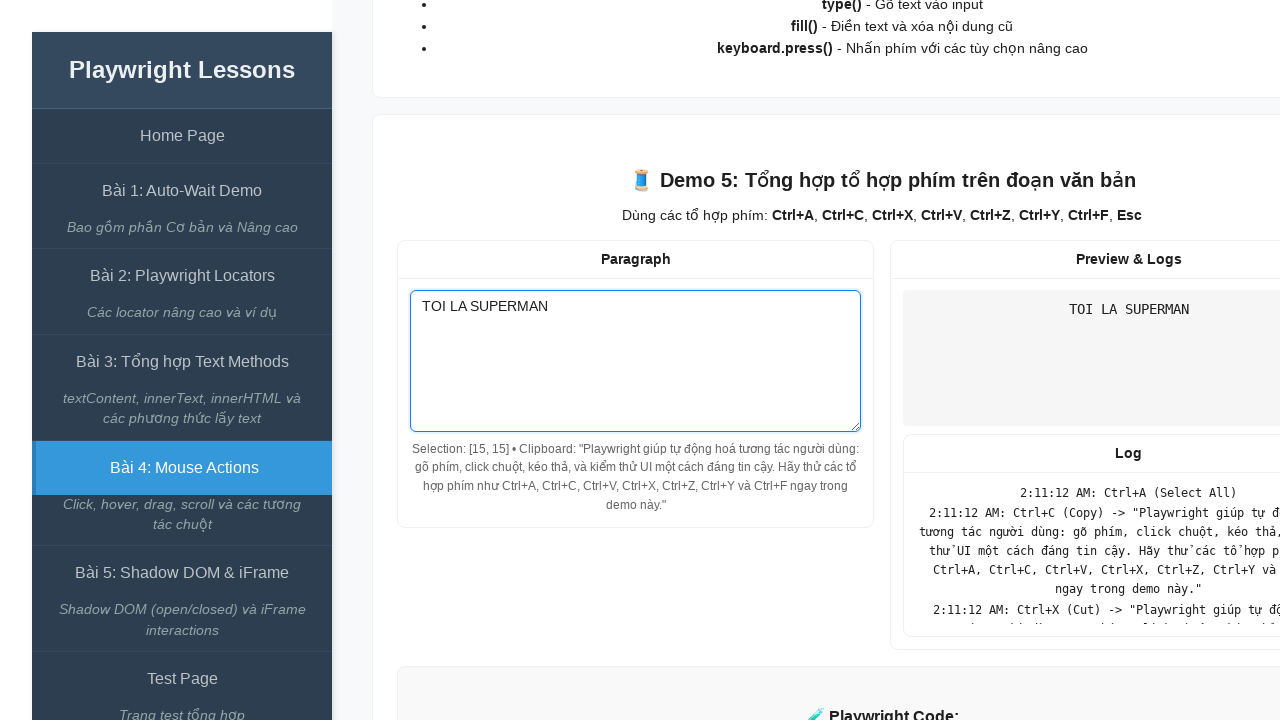

Pressed Control+Y to redo action
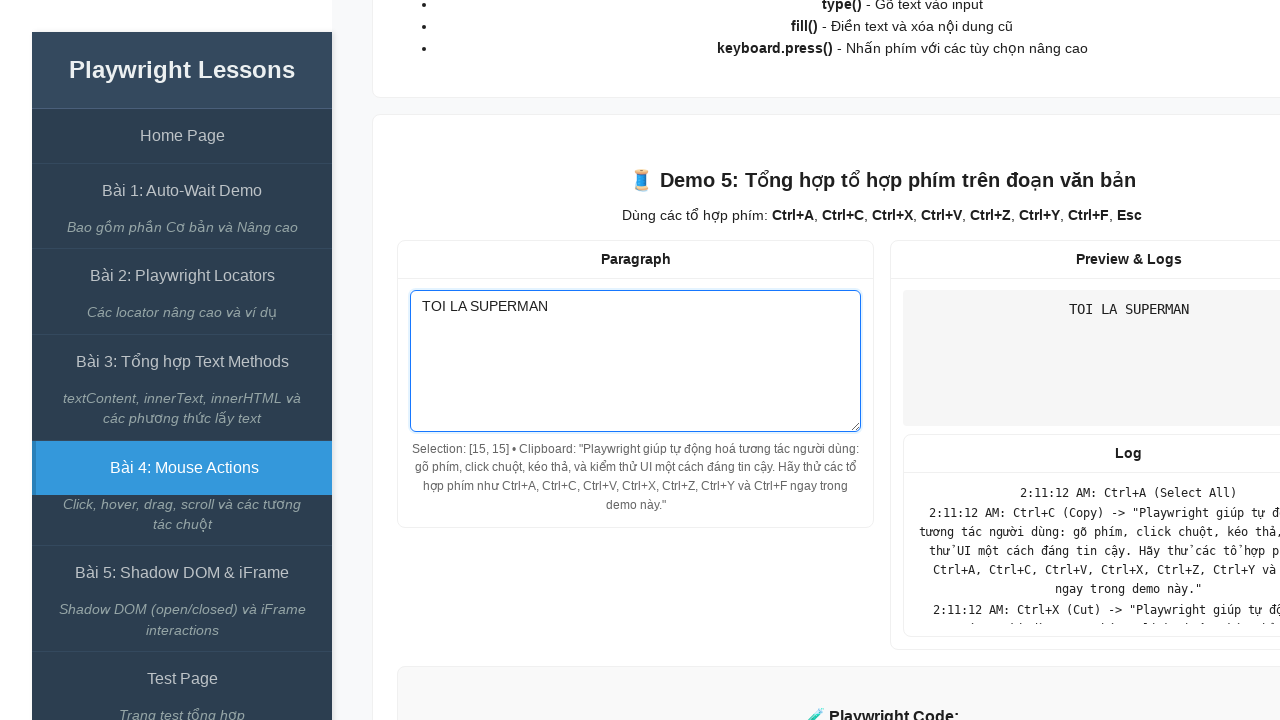

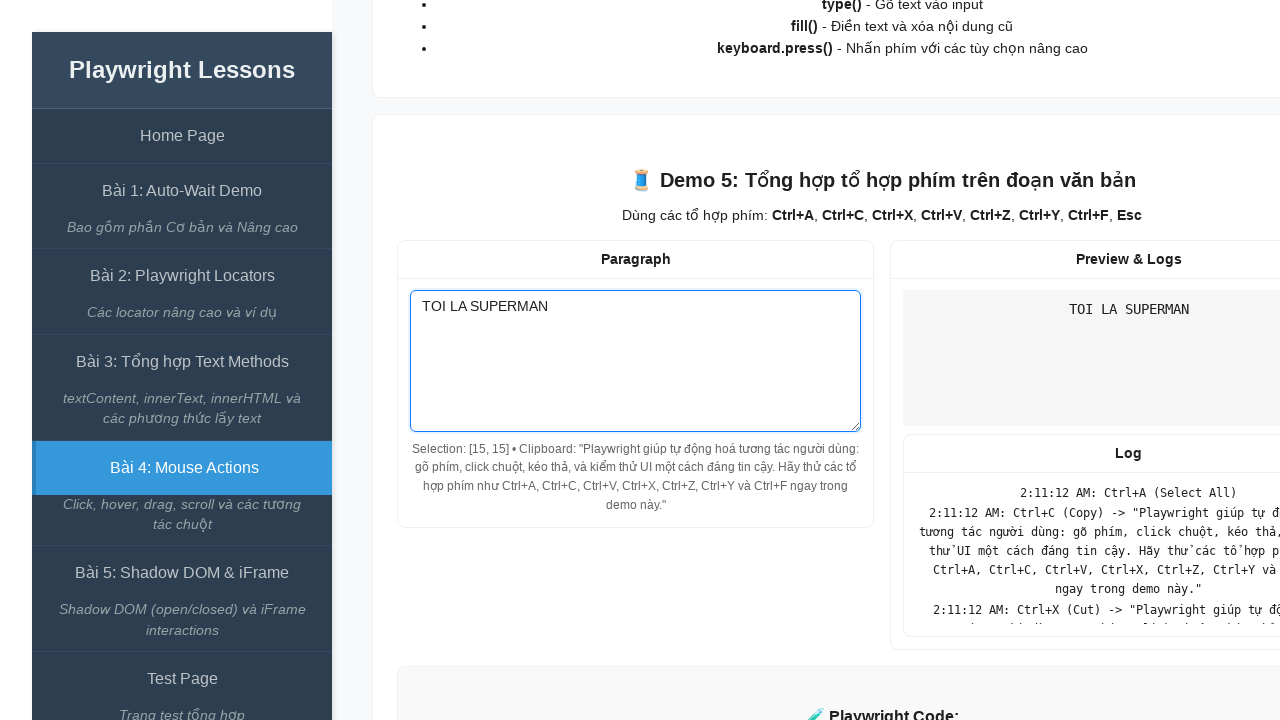